Tests the selection state of radio buttons and checkboxes by clicking them and verifying their selected status

Starting URL: https://automationfc.github.io/basic-form/index.html

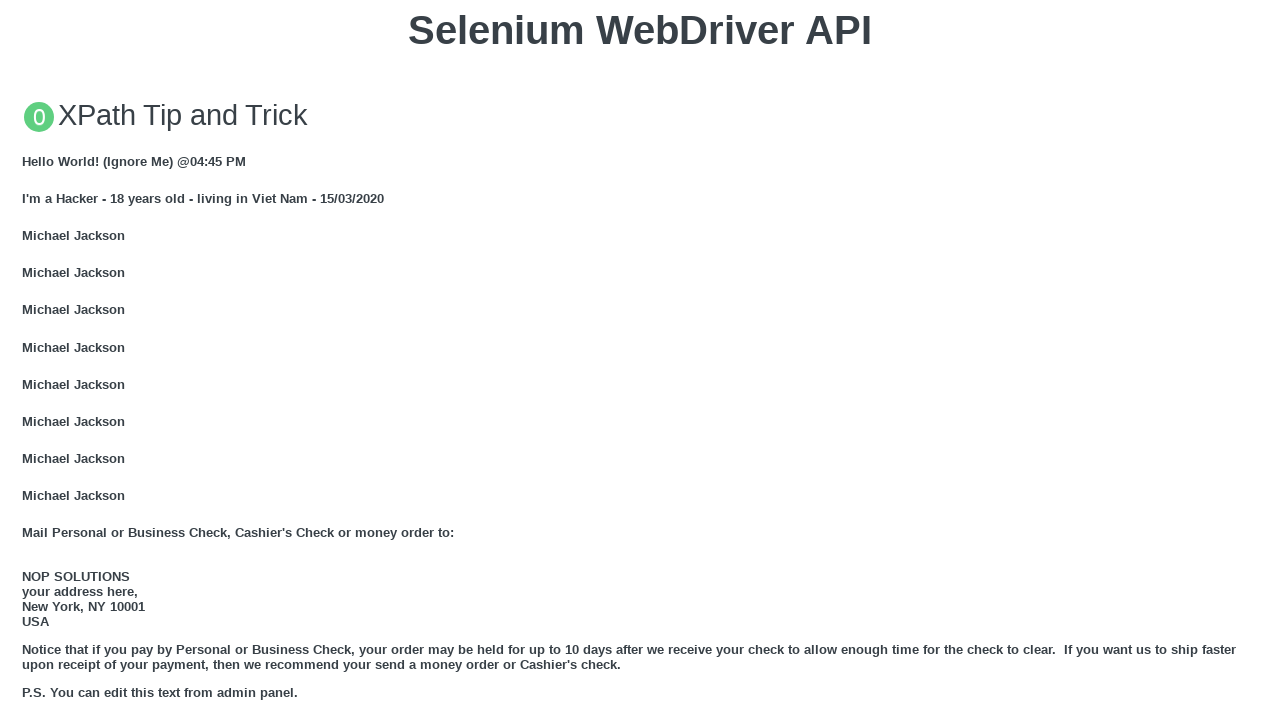

Clicked 'Under 18' radio button at (28, 360) on #under_18
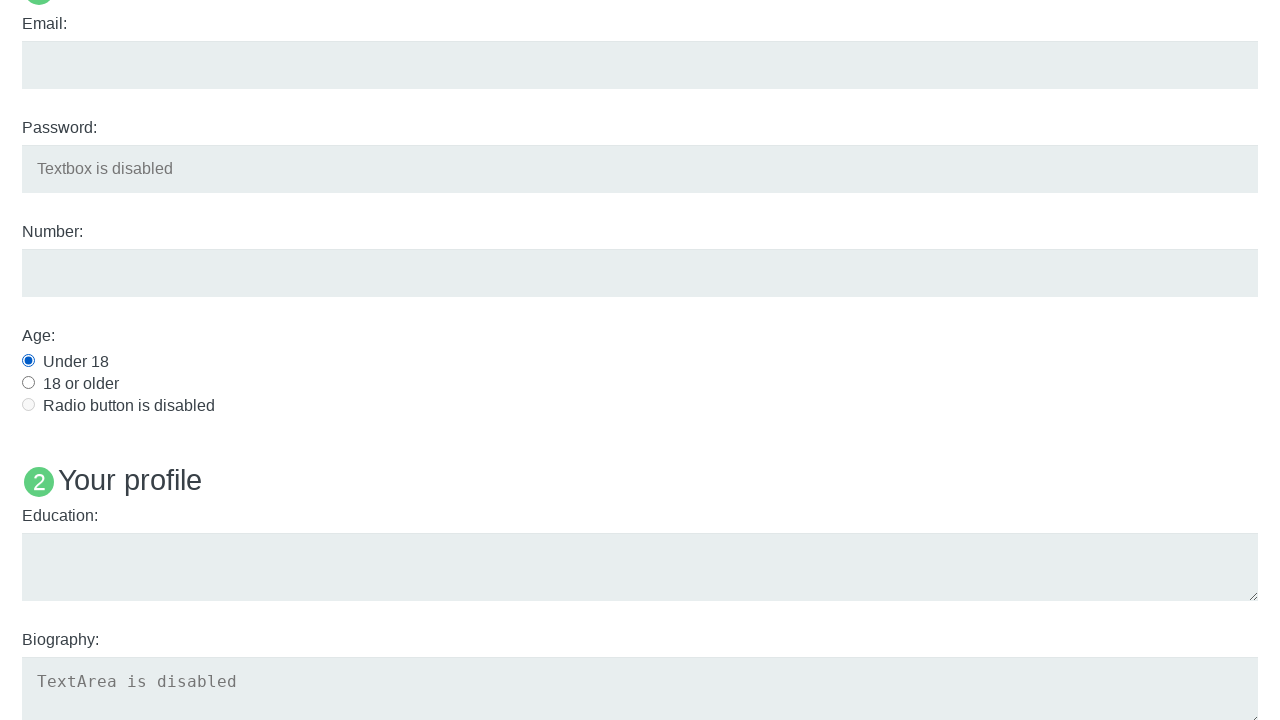

Clicked 'Java' checkbox at (28, 361) on #java
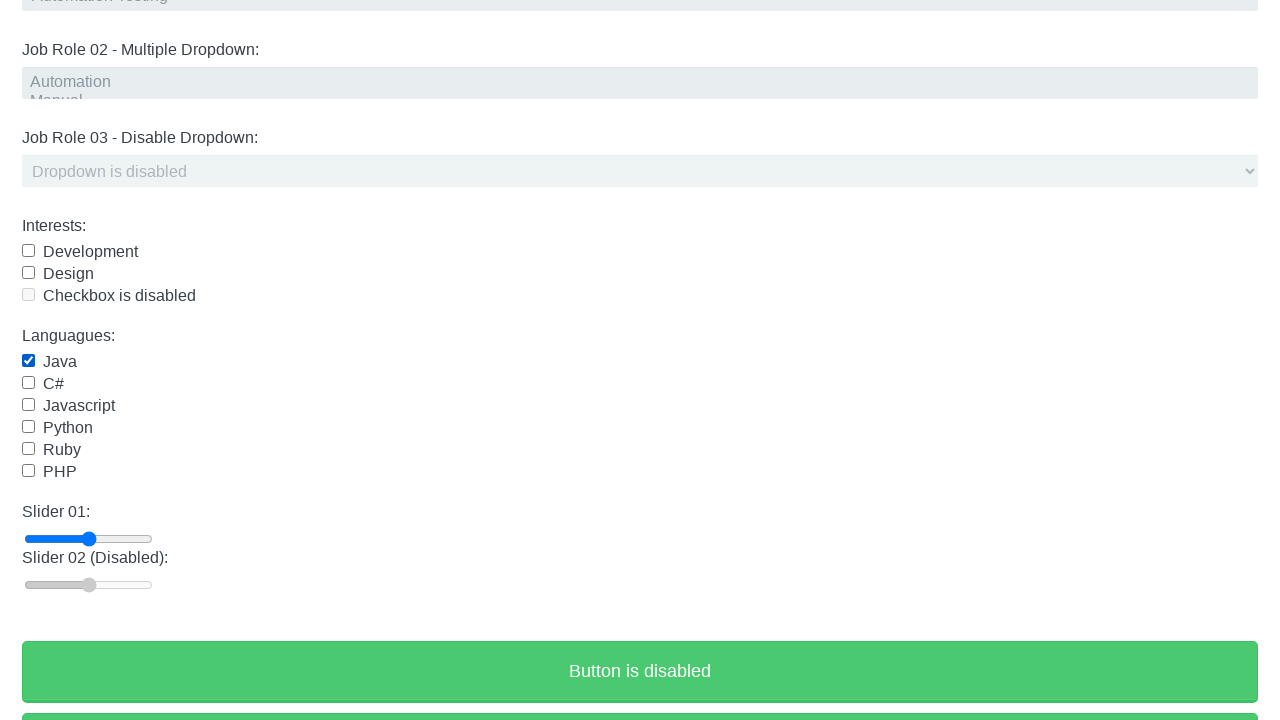

Verified 'Under 18' radio button is checked
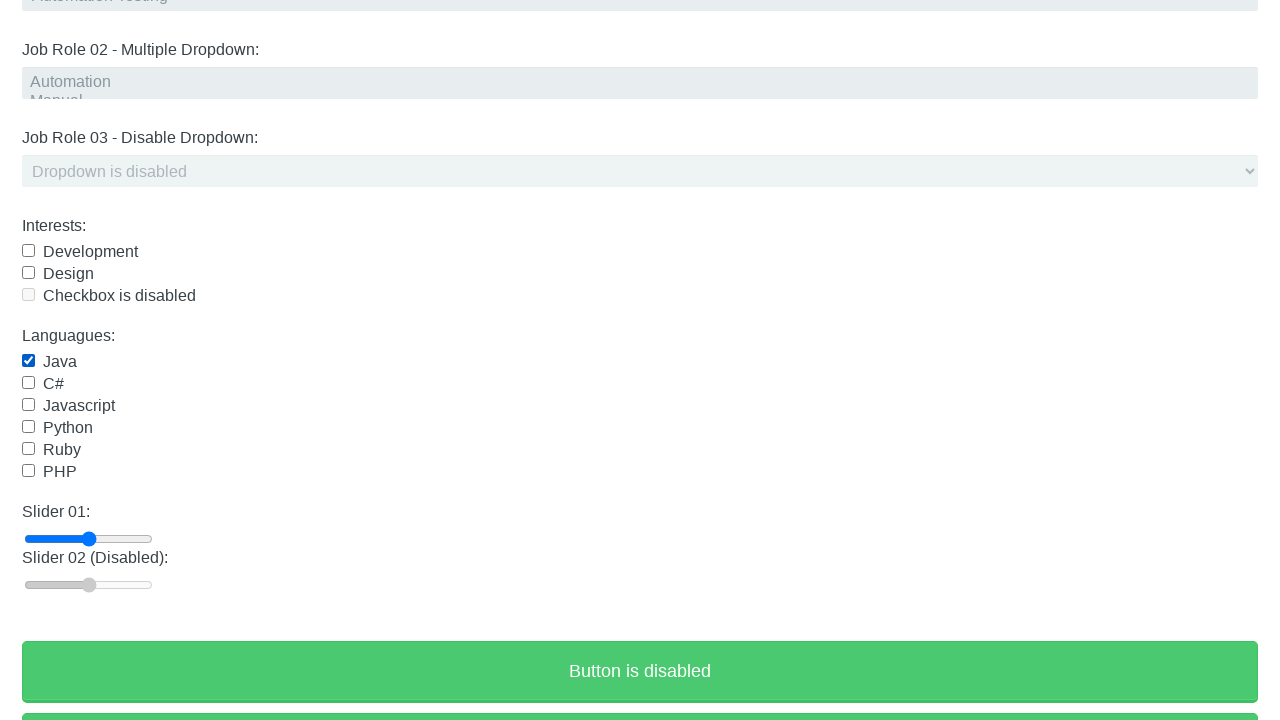

Verified 'Java' checkbox is checked
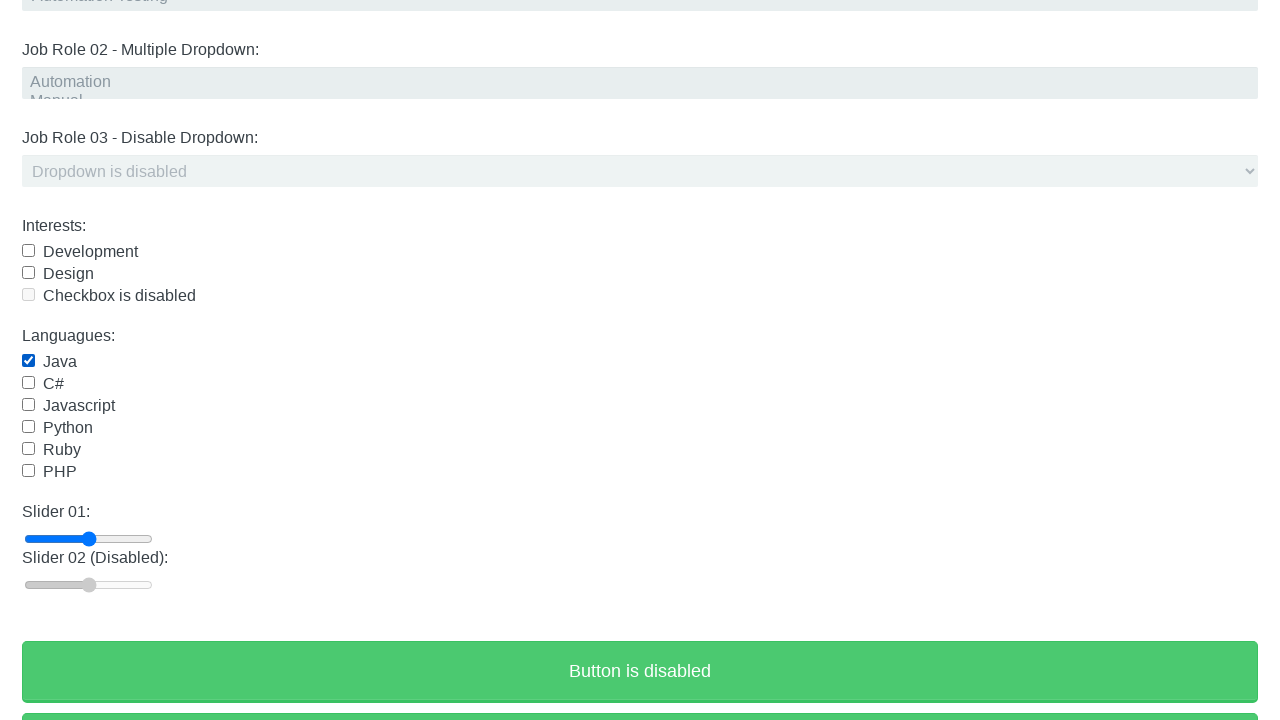

Clicked 'Under 18' radio button again to deselect at (28, 360) on #under_18
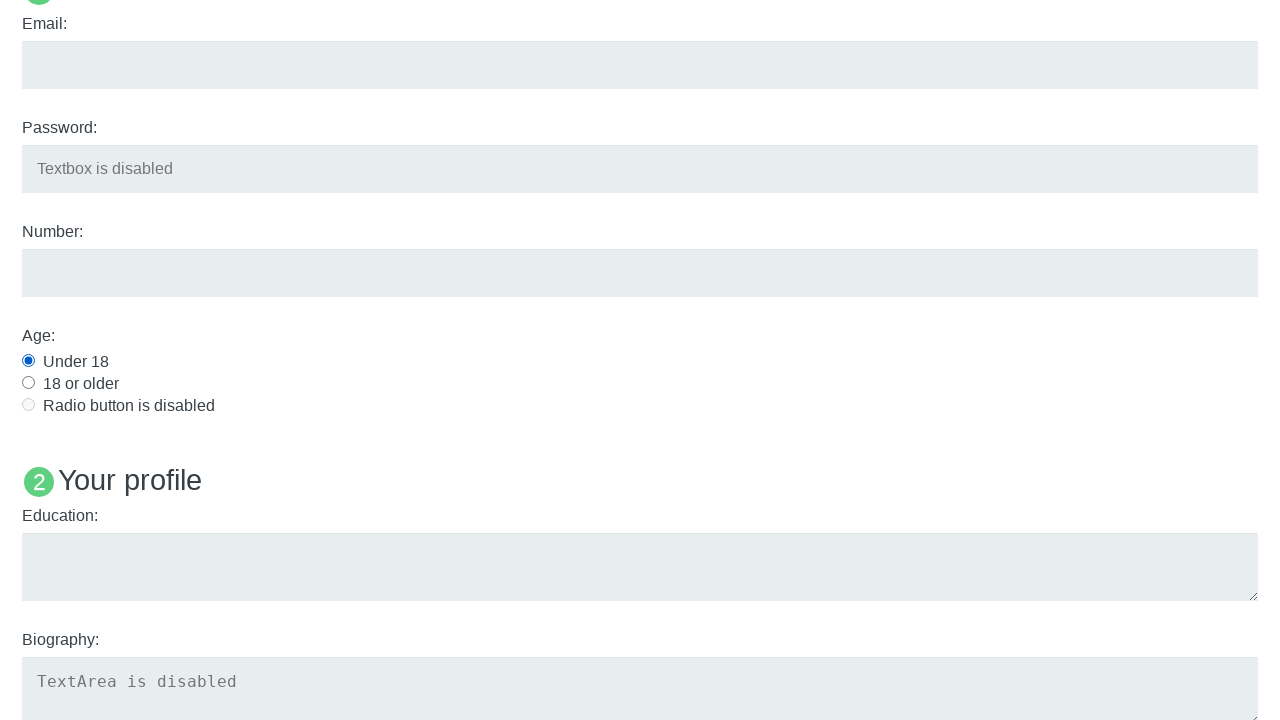

Clicked 'Java' checkbox again to deselect at (28, 361) on #java
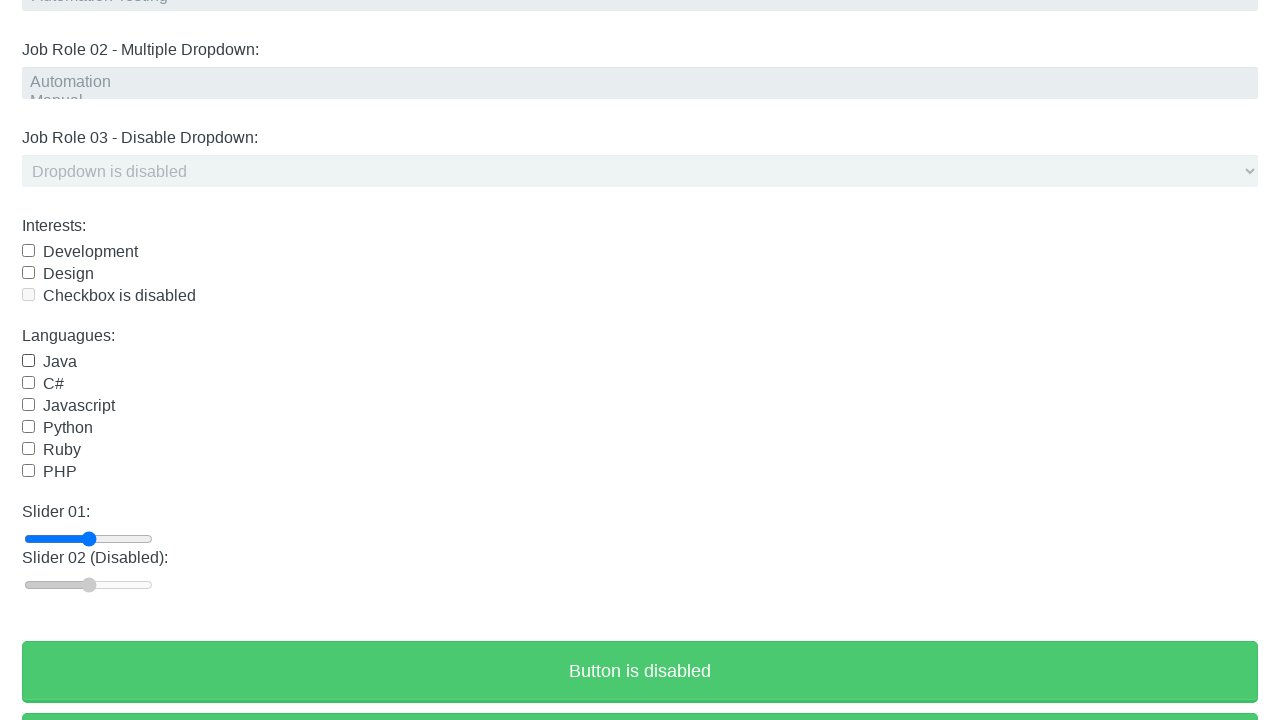

Checked selection state of 'Under 18' radio button after deselect attempt
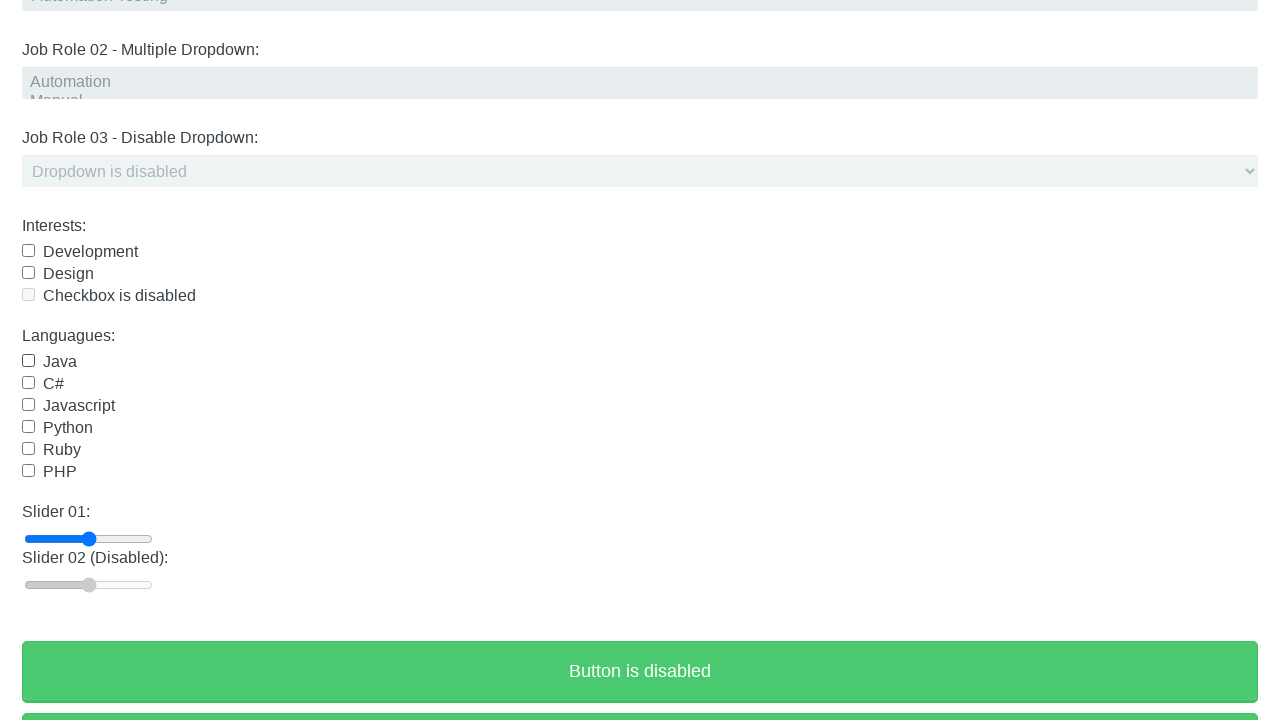

Checked selection state of 'Java' checkbox after deselect attempt
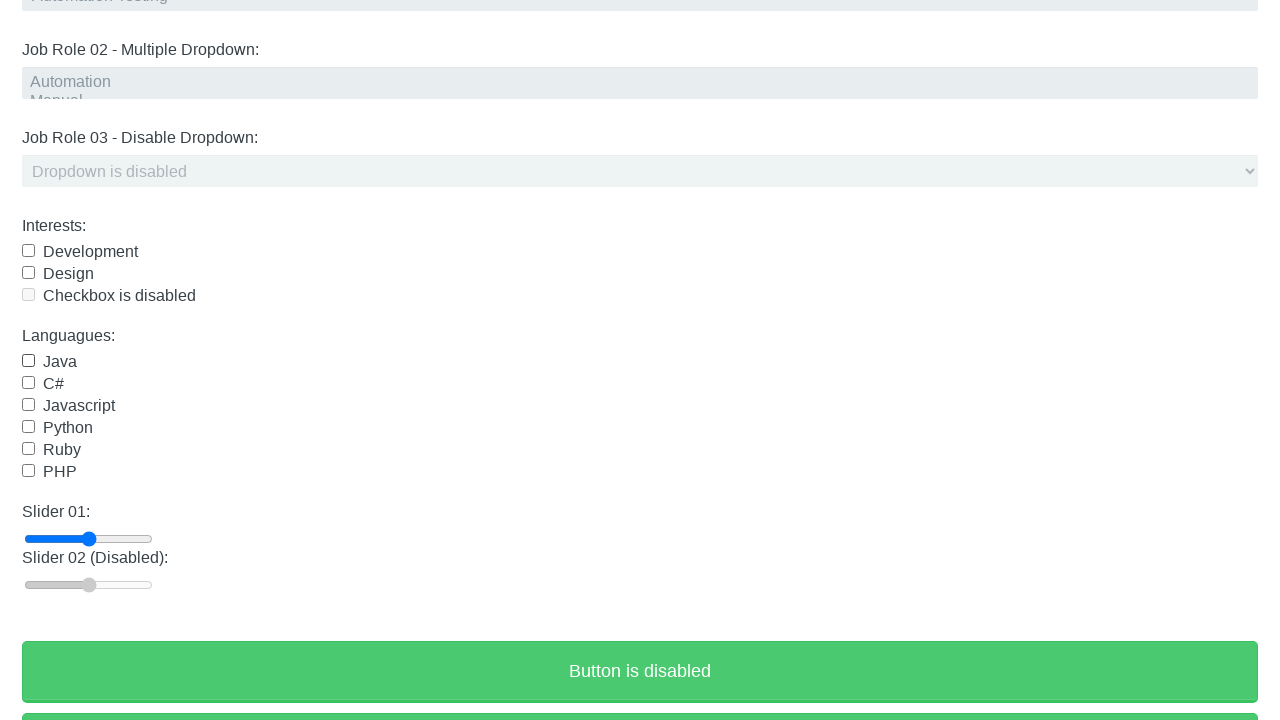

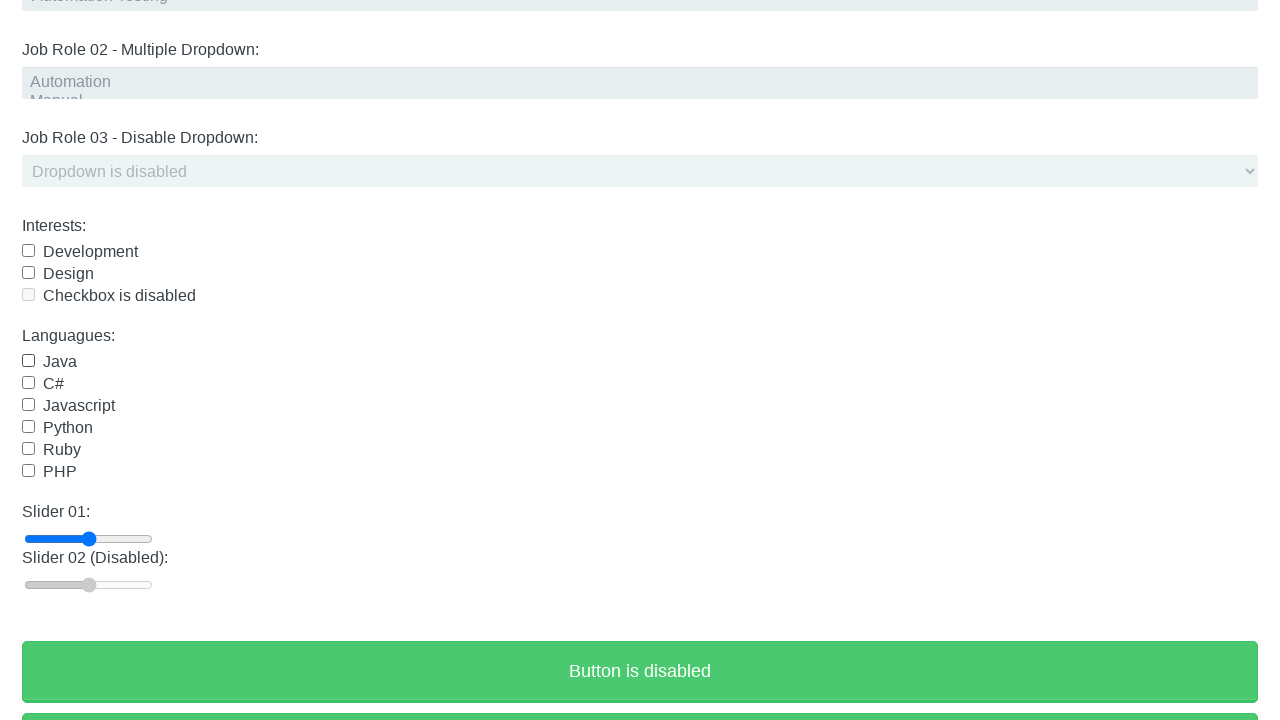